Tests the Track a Claim quick action link on the homepage

Starting URL: https://www.statefarm.com

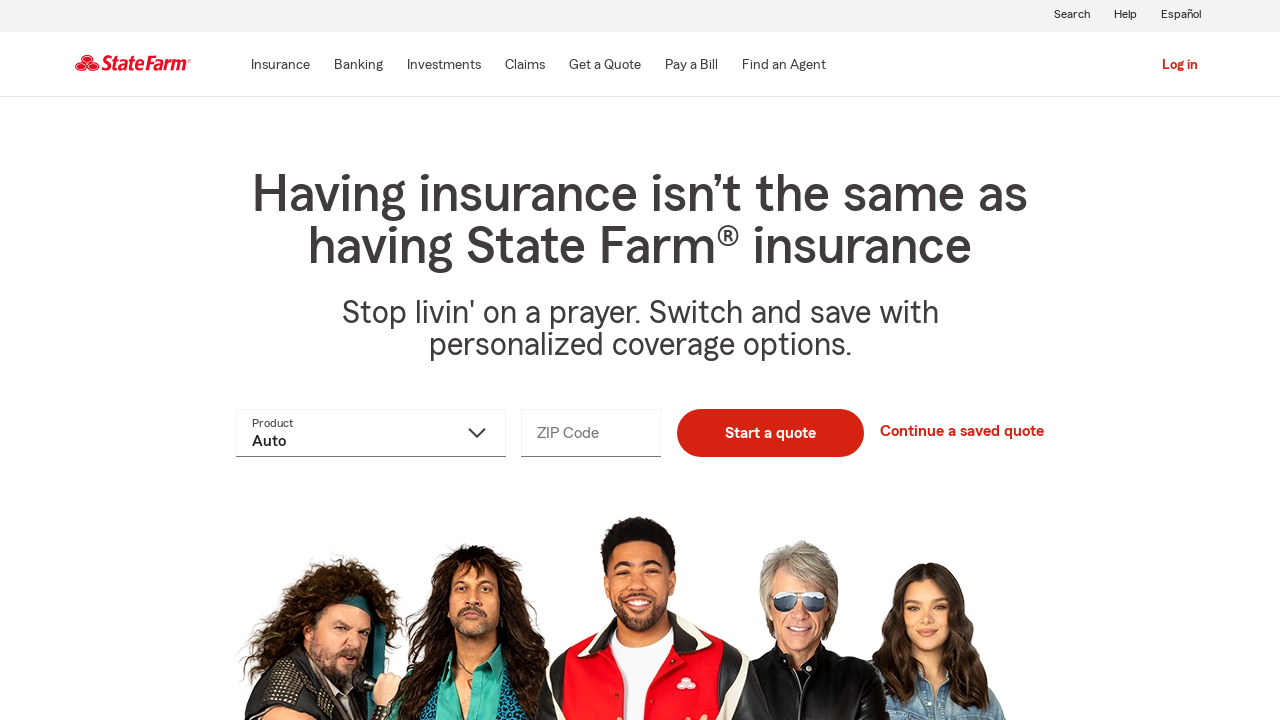

Clicked on 'Track a claim' quick action link at (1025, 360) on a:has-text('Track a claim')
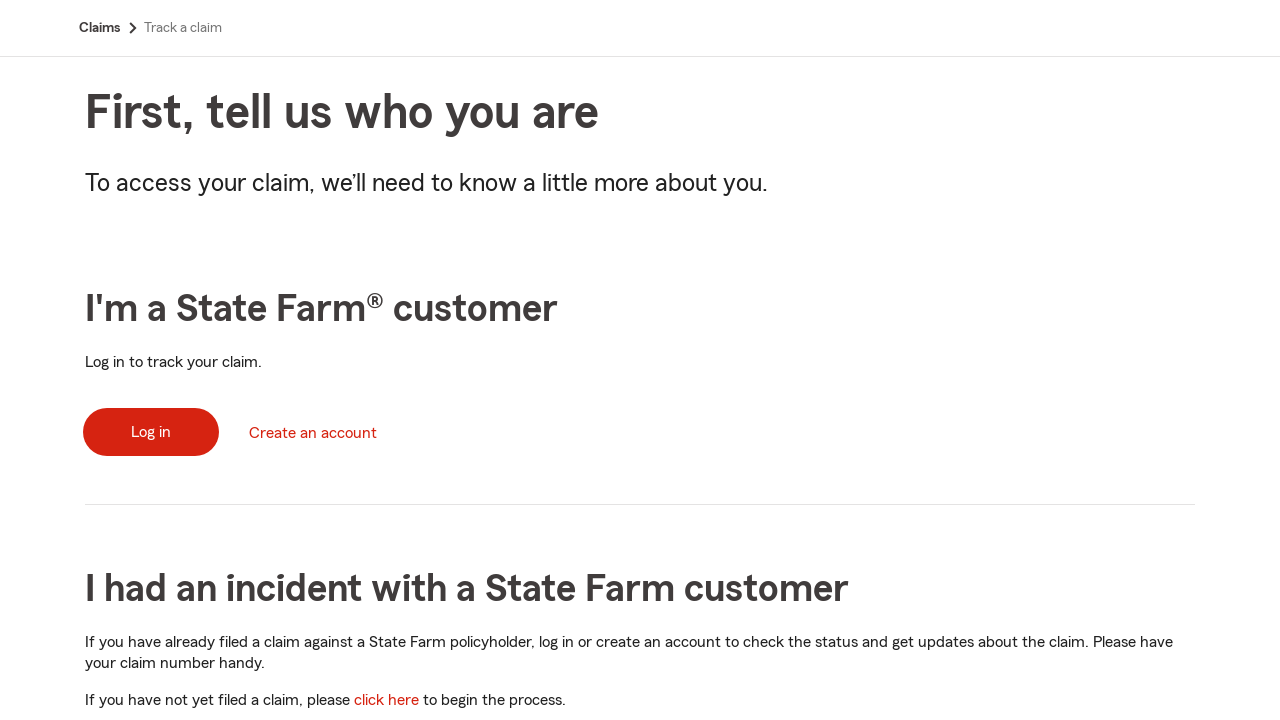

Waited for page to load after clicking Track a claim link
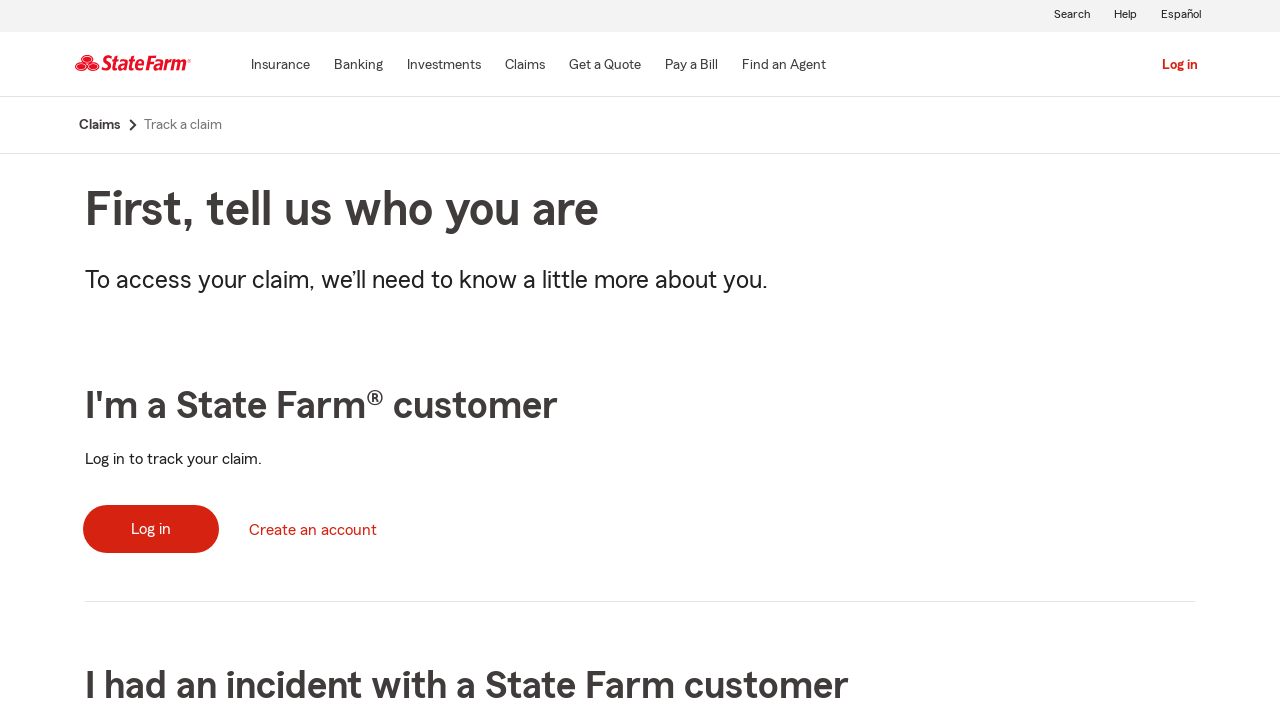

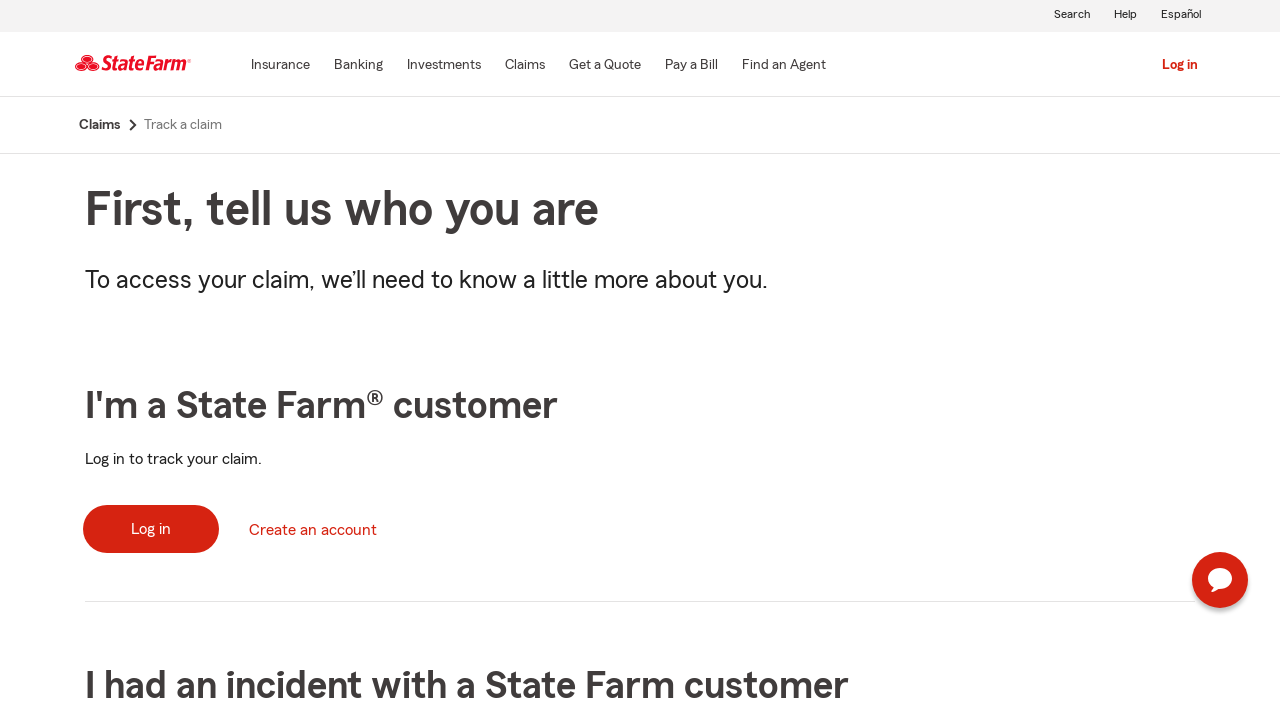